Navigates to YouTube homepage and verifies the page loads successfully by waiting for main content to appear

Starting URL: https://www.youtube.com/

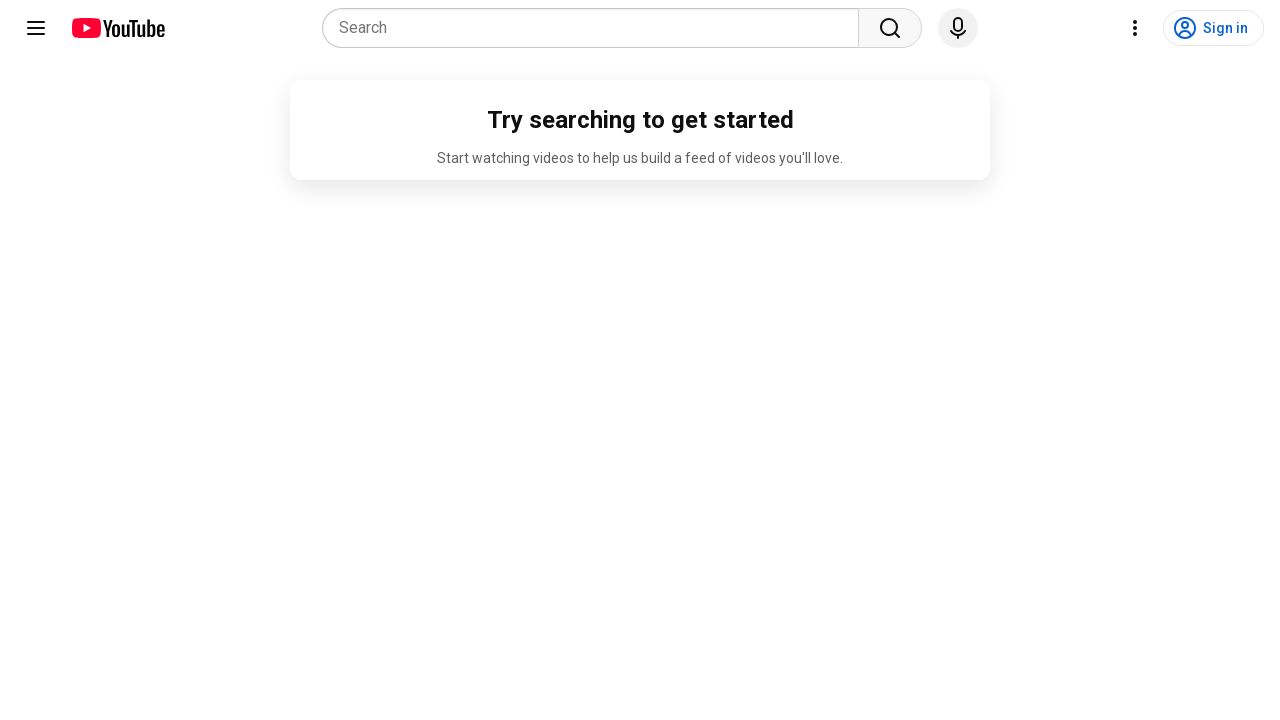

Navigated to YouTube homepage
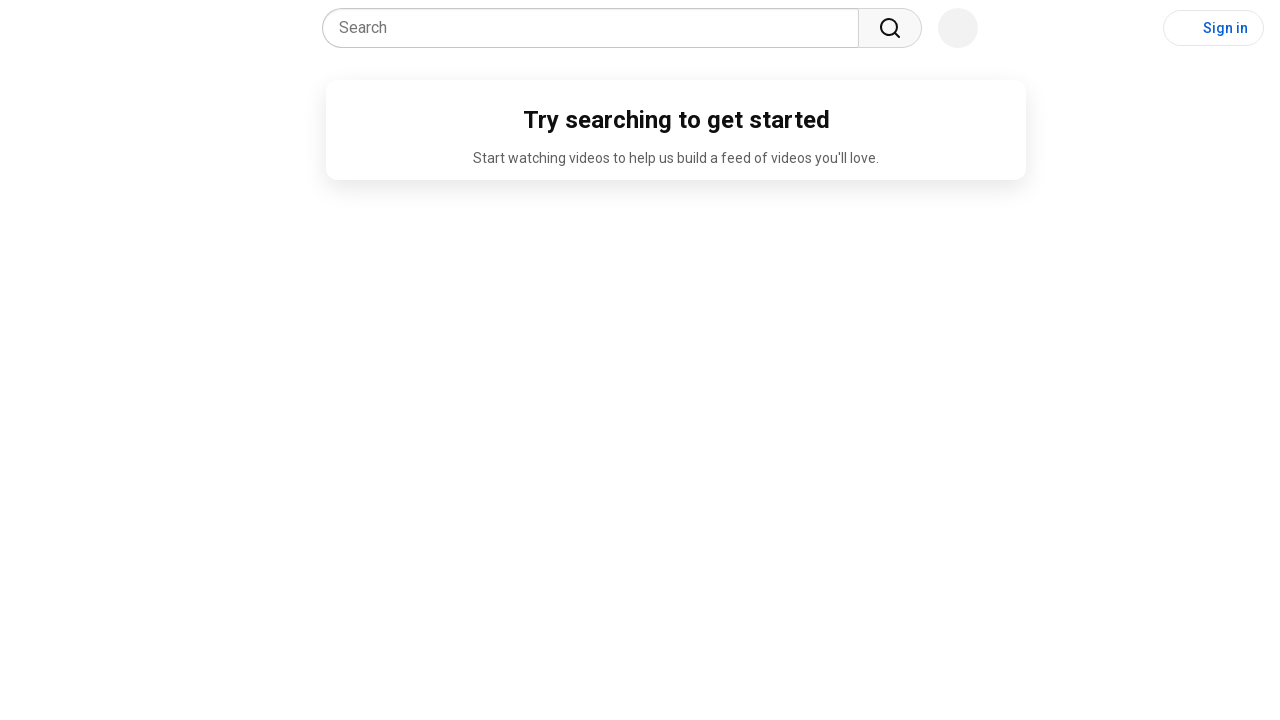

Main YouTube content loaded successfully
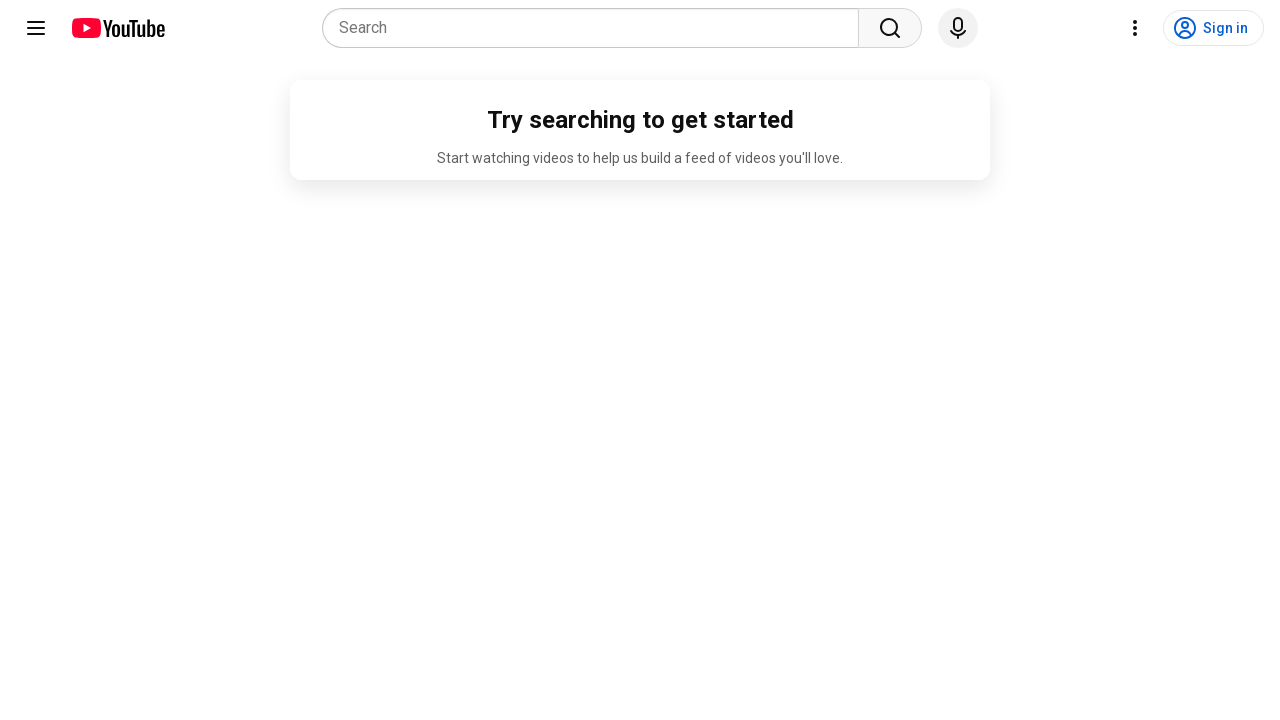

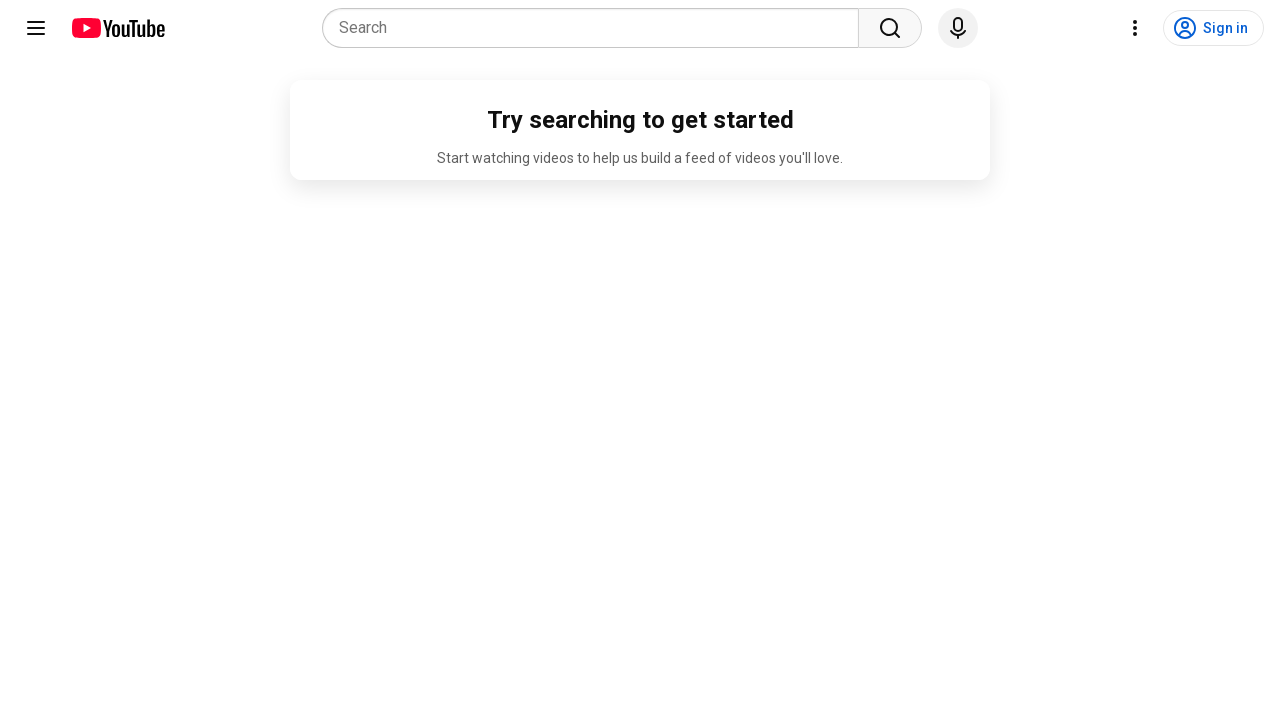